Navigates to the WebdriverIO website and verifies that the page has the correct title

Starting URL: https://webdriver.io

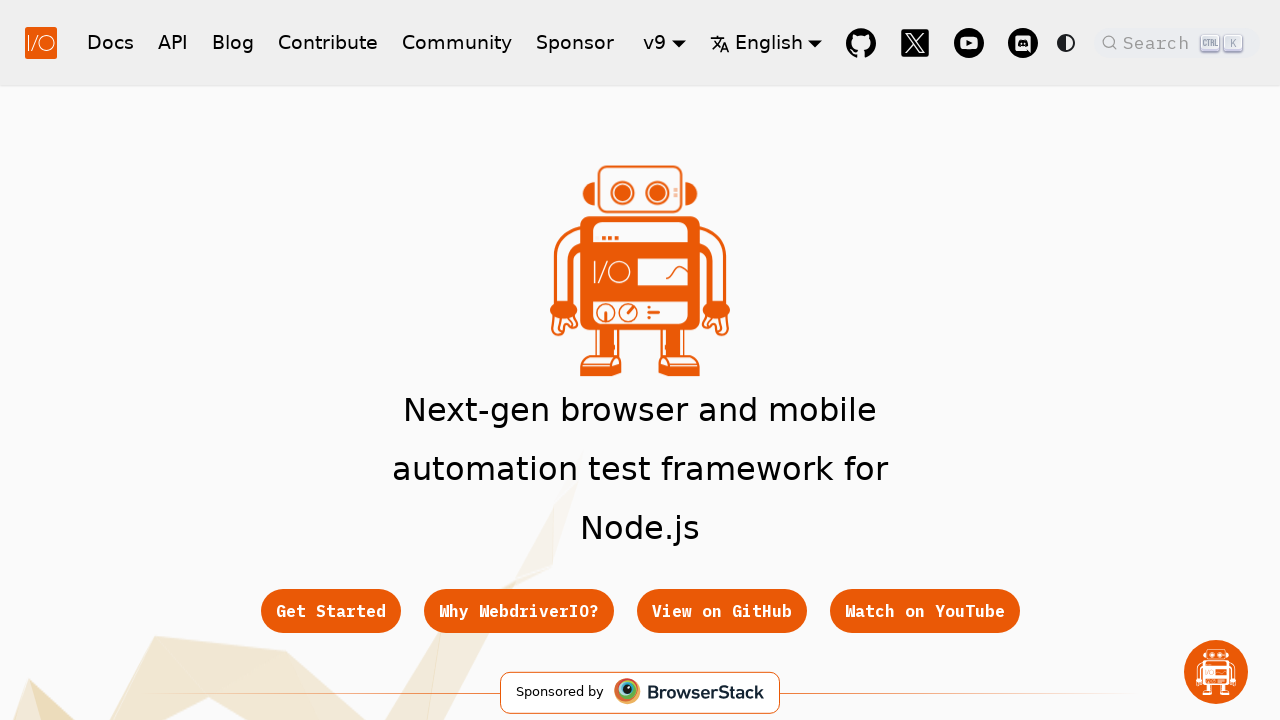

Navigated to https://webdriver.io
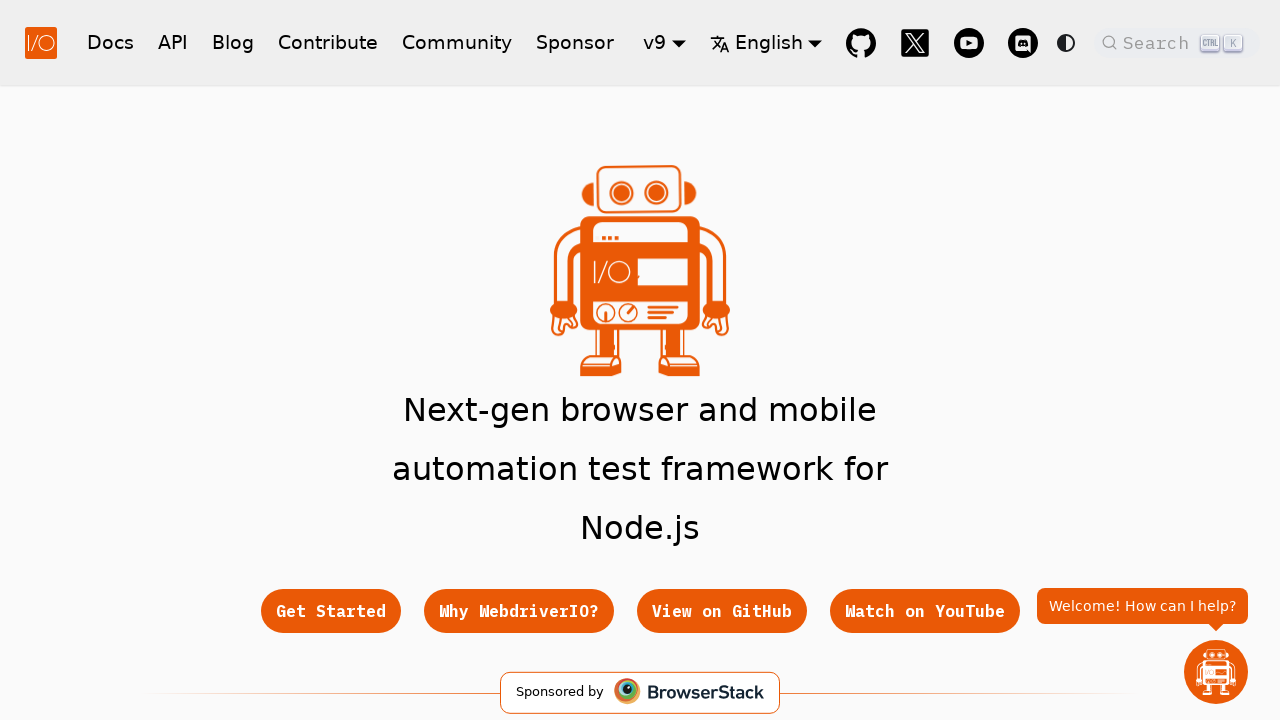

Retrieved page title
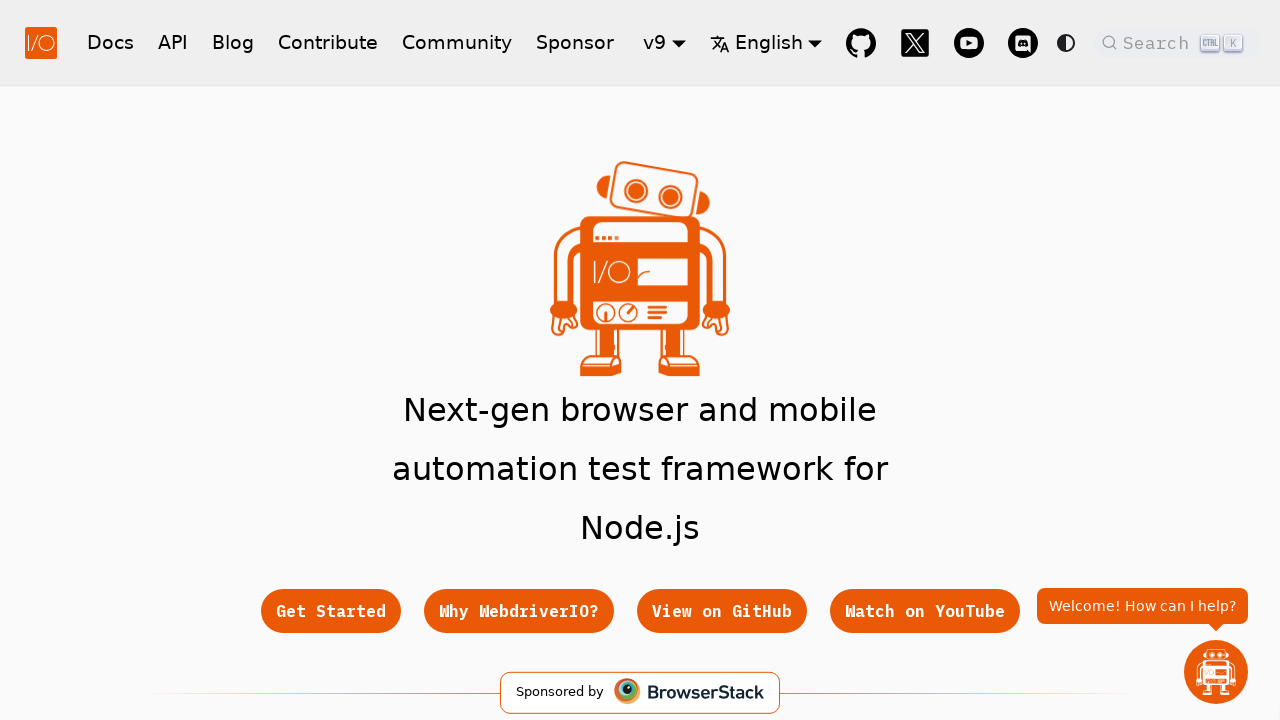

Verified page title contains 'WebdriverIO'
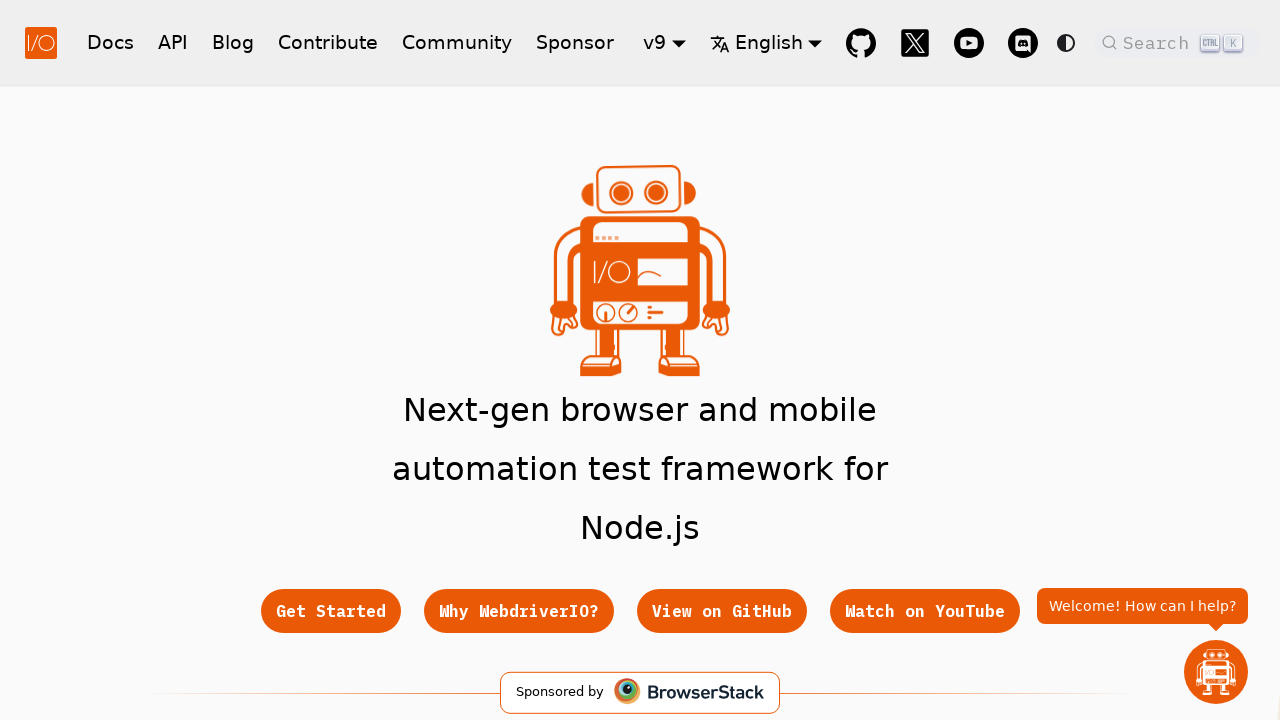

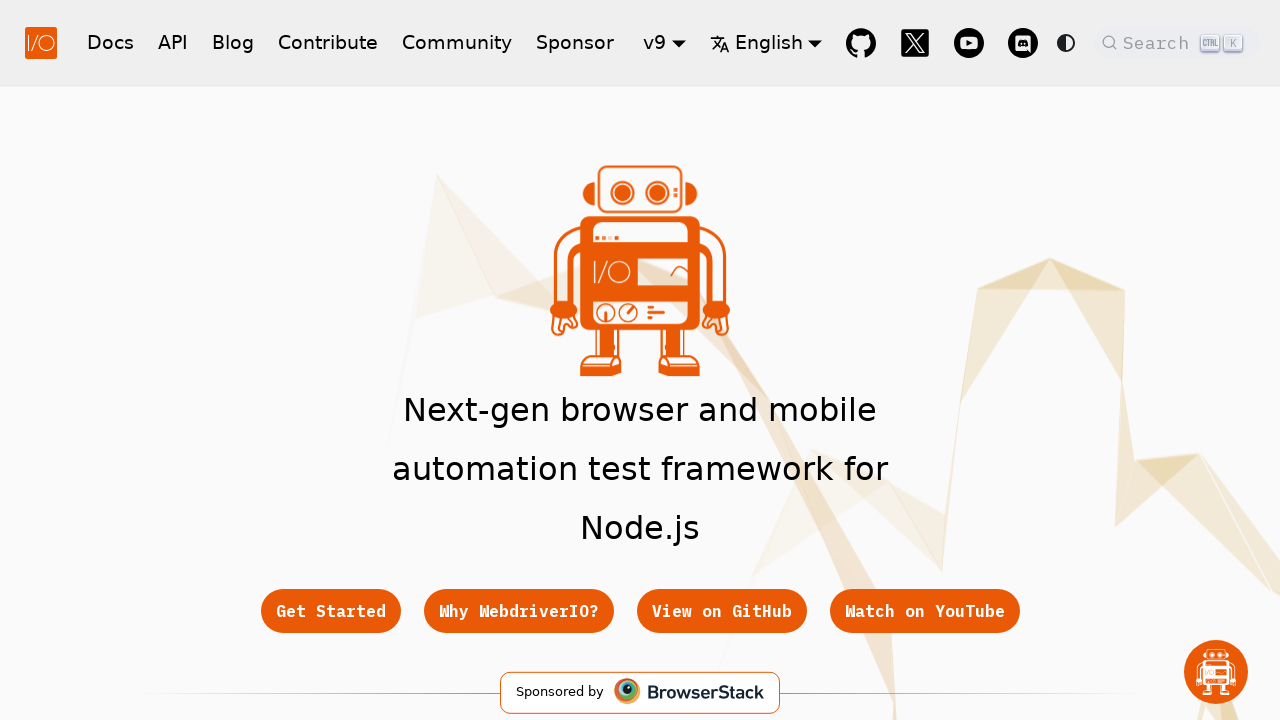